Tests custom jQuery UI dropdown menus by clicking to open dropdowns and selecting specific items from the speed and files menus.

Starting URL: https://jqueryui.com/resources/demos/selectmenu/default.html

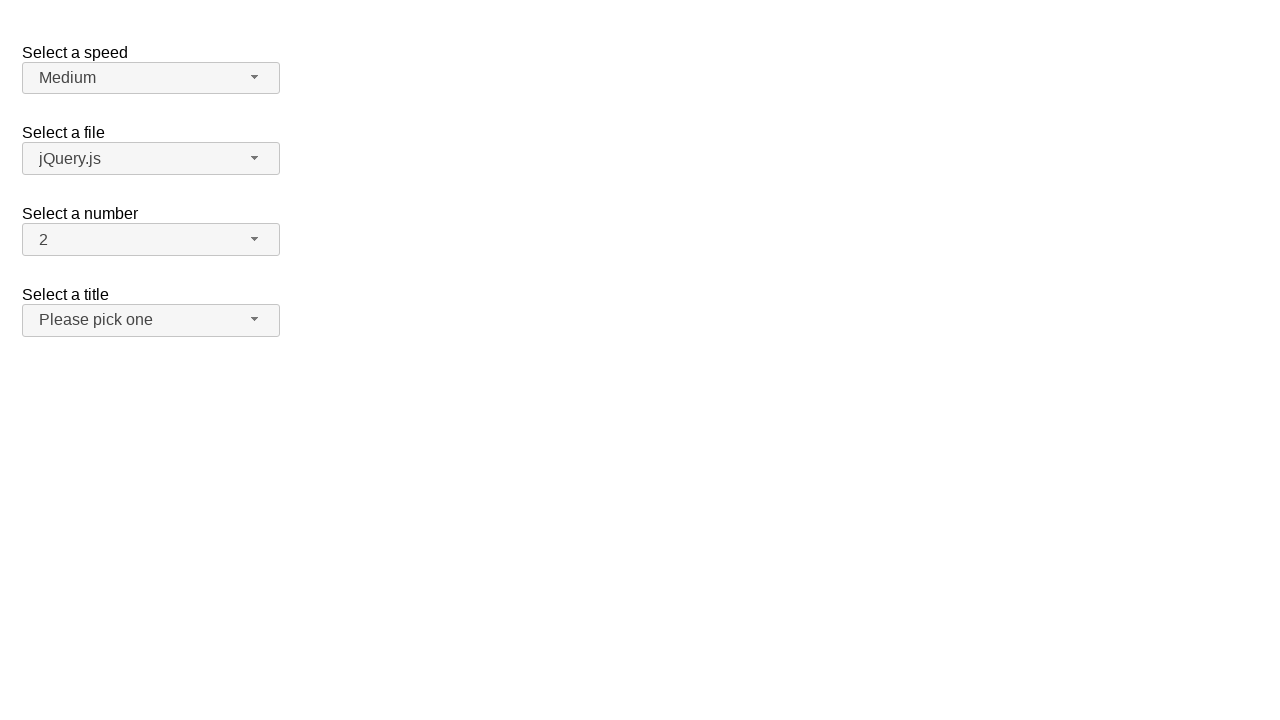

Clicked speed dropdown button to open it at (151, 78) on span#speed-button
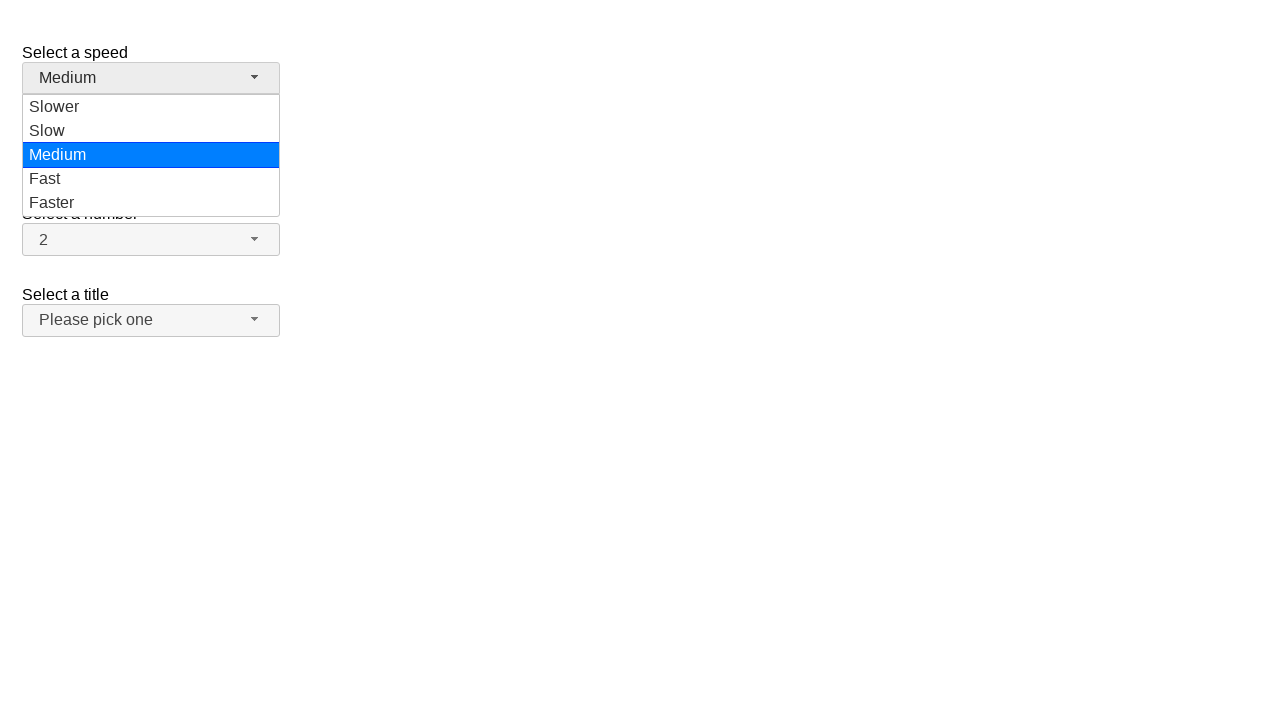

Speed dropdown menu appeared with menu items
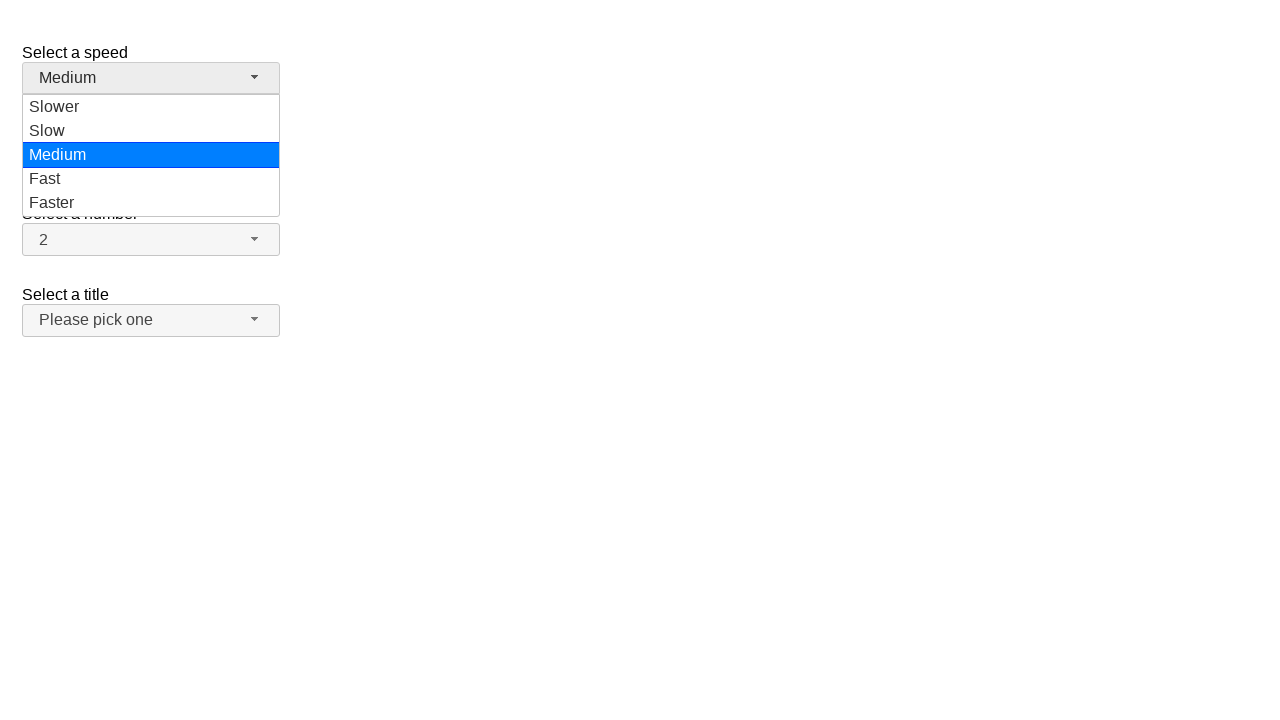

Clicked 'Medium' option from speed dropdown menu at (151, 155) on ul#speed-menu li:has-text('Medium')
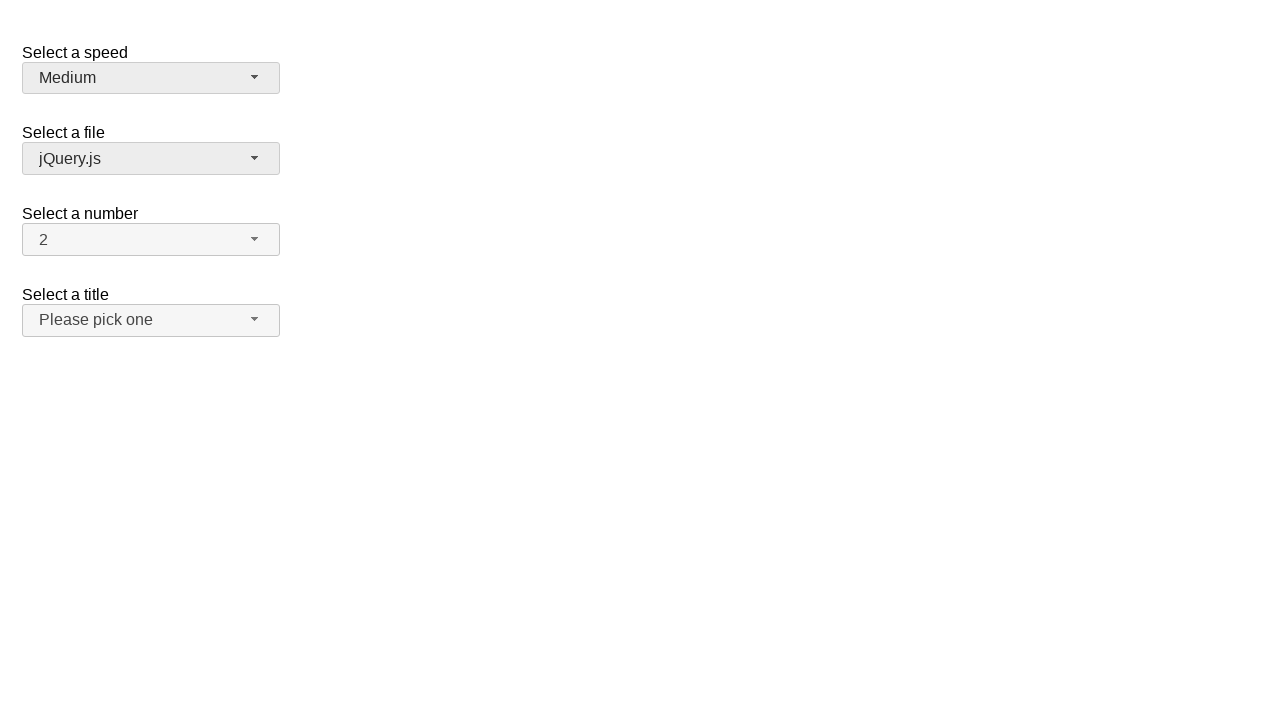

Verified 'Medium' was selected in speed dropdown
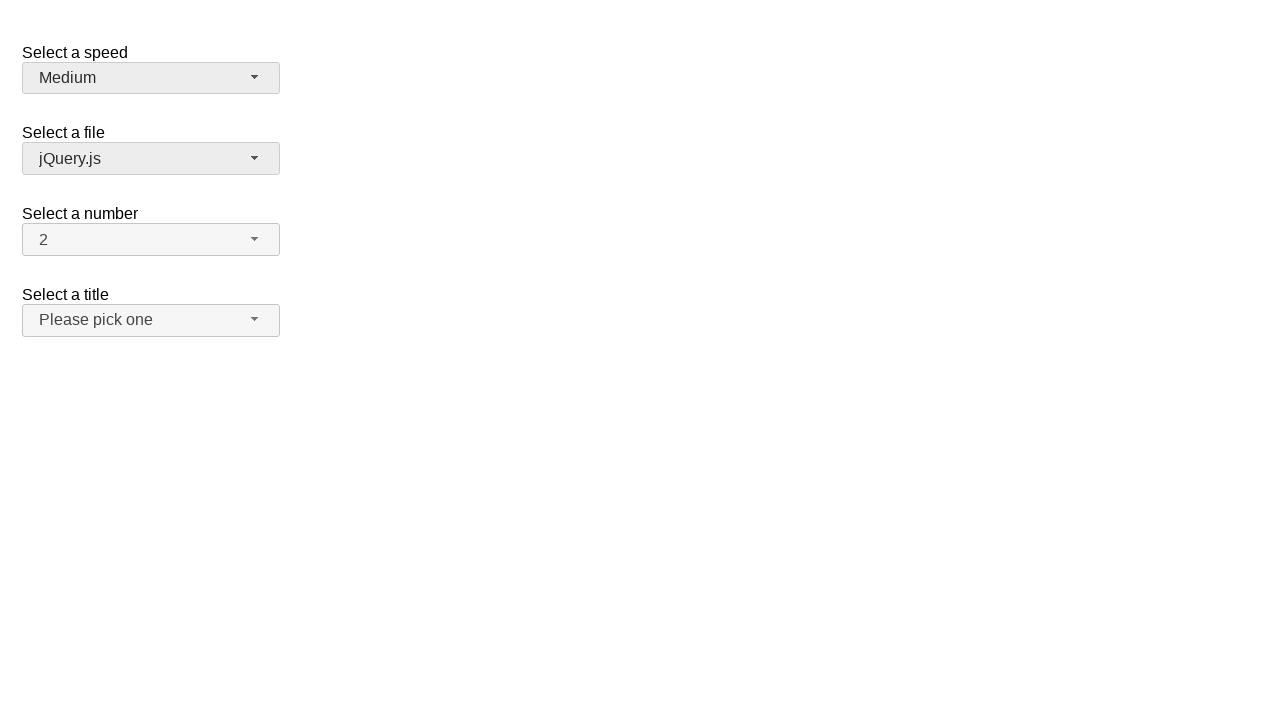

Clicked files dropdown button to open it at (151, 159) on span#files-button
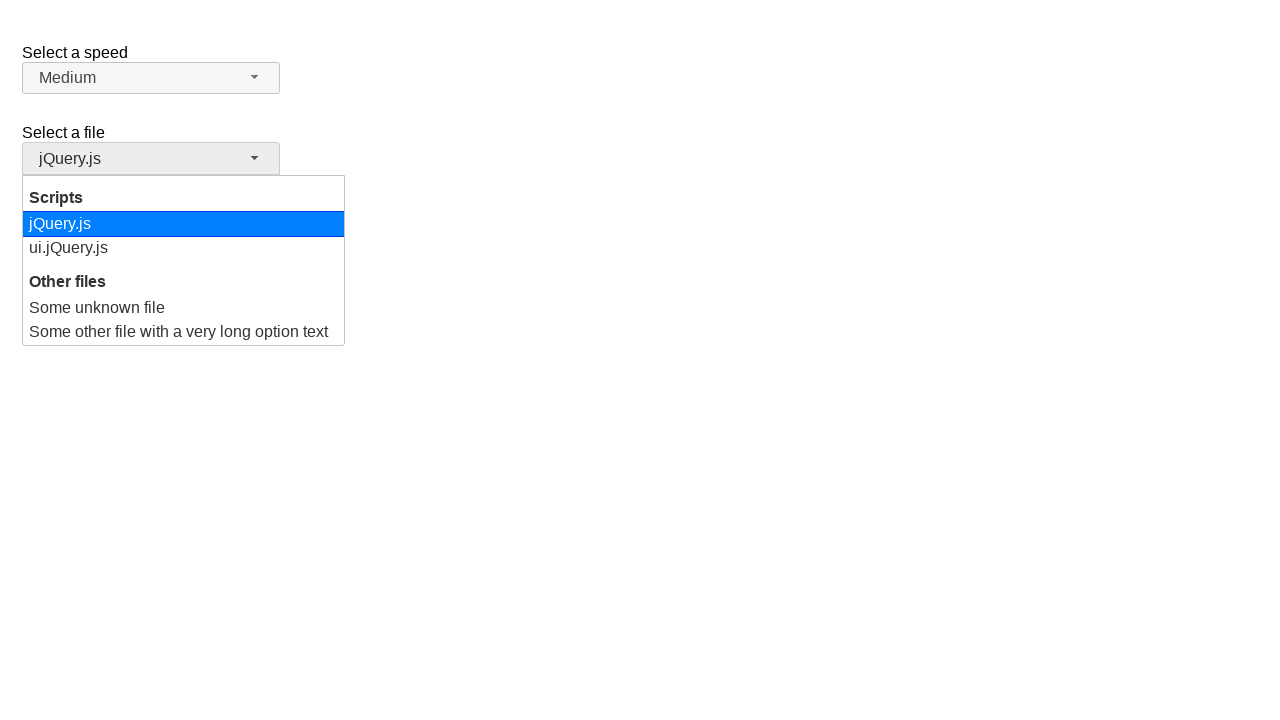

Files dropdown menu appeared with menu items
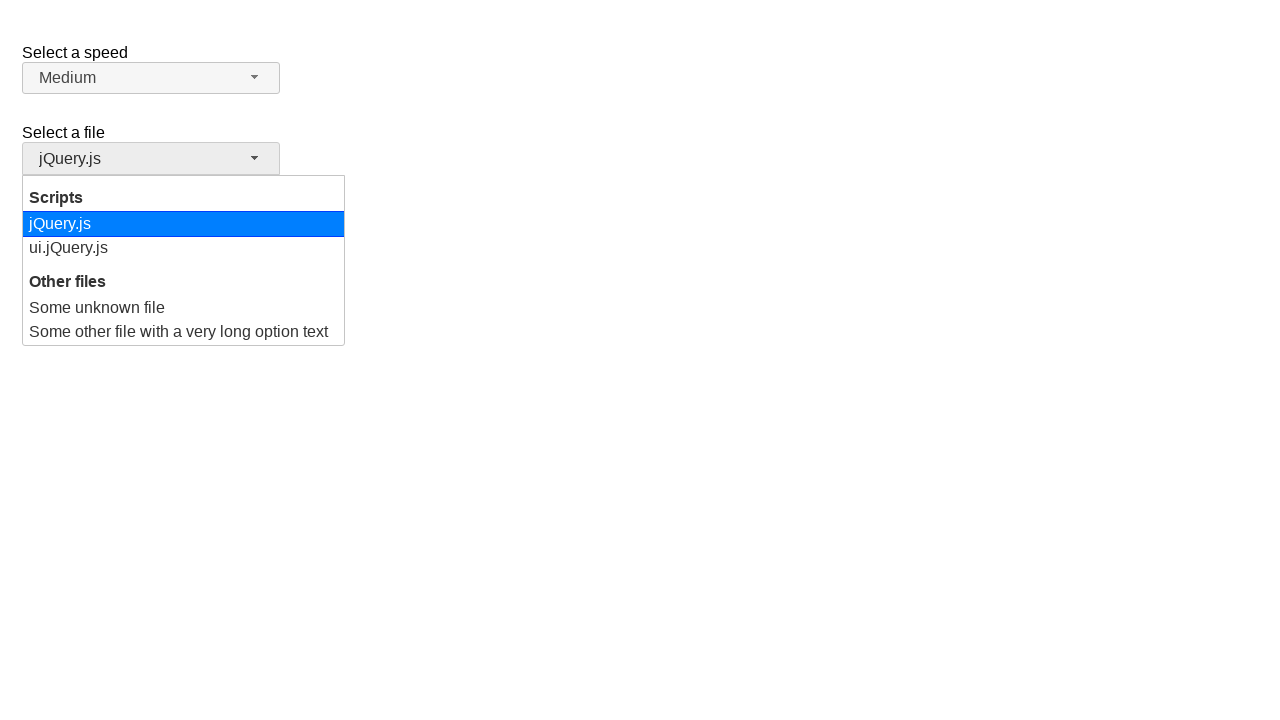

Clicked 'ui.jQuery.js' option from files dropdown menu at (184, 248) on ul#files-menu li.ui-menu-item:has-text('ui.jQuery.js')
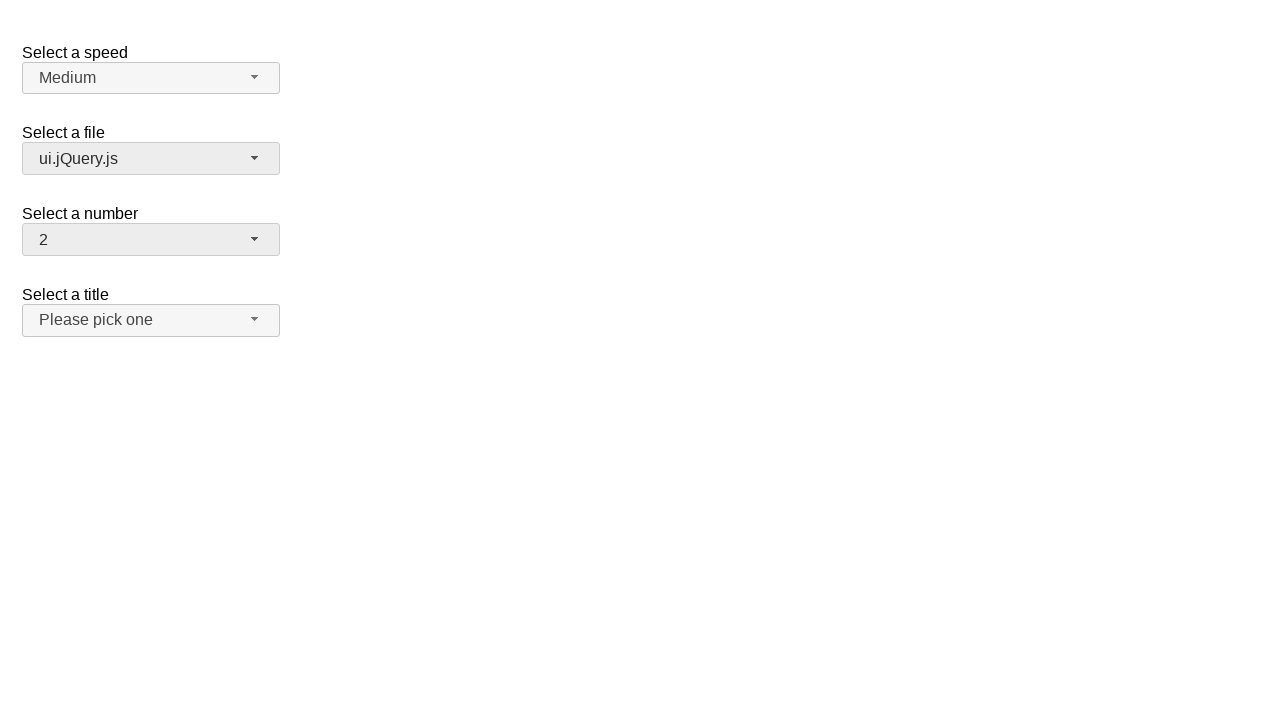

Verified 'ui.jQuery.js' was selected in files dropdown
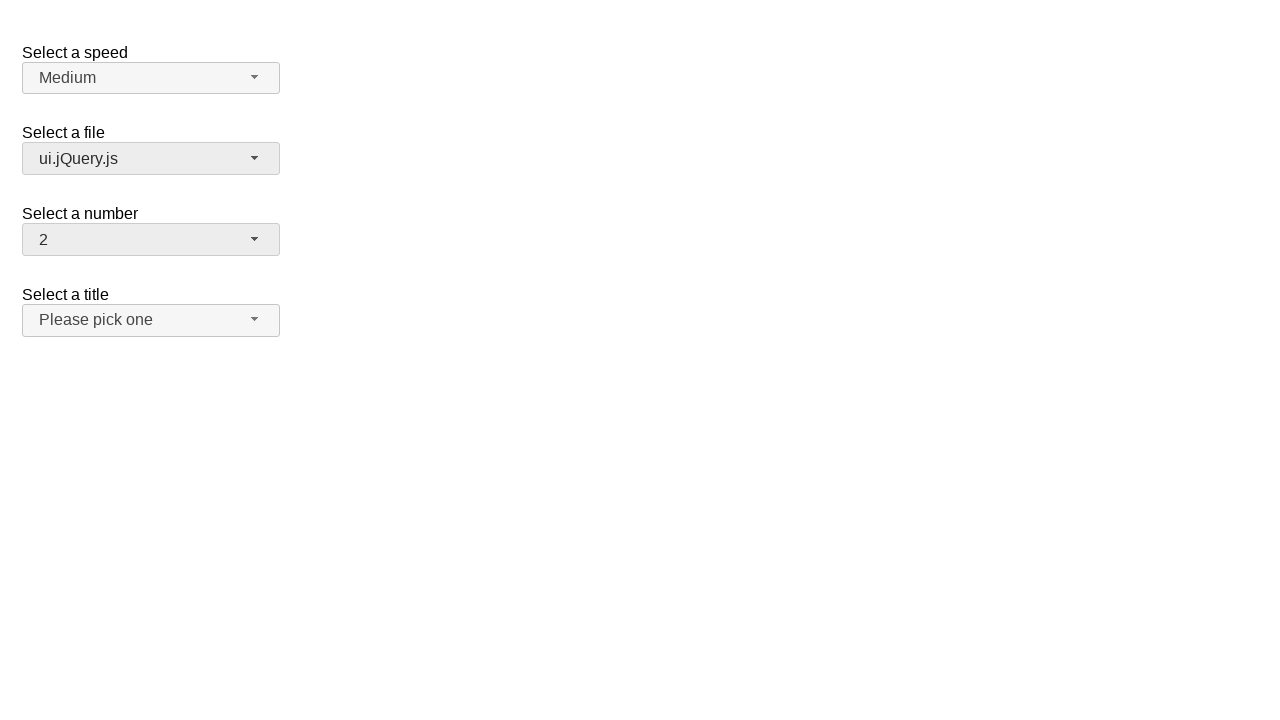

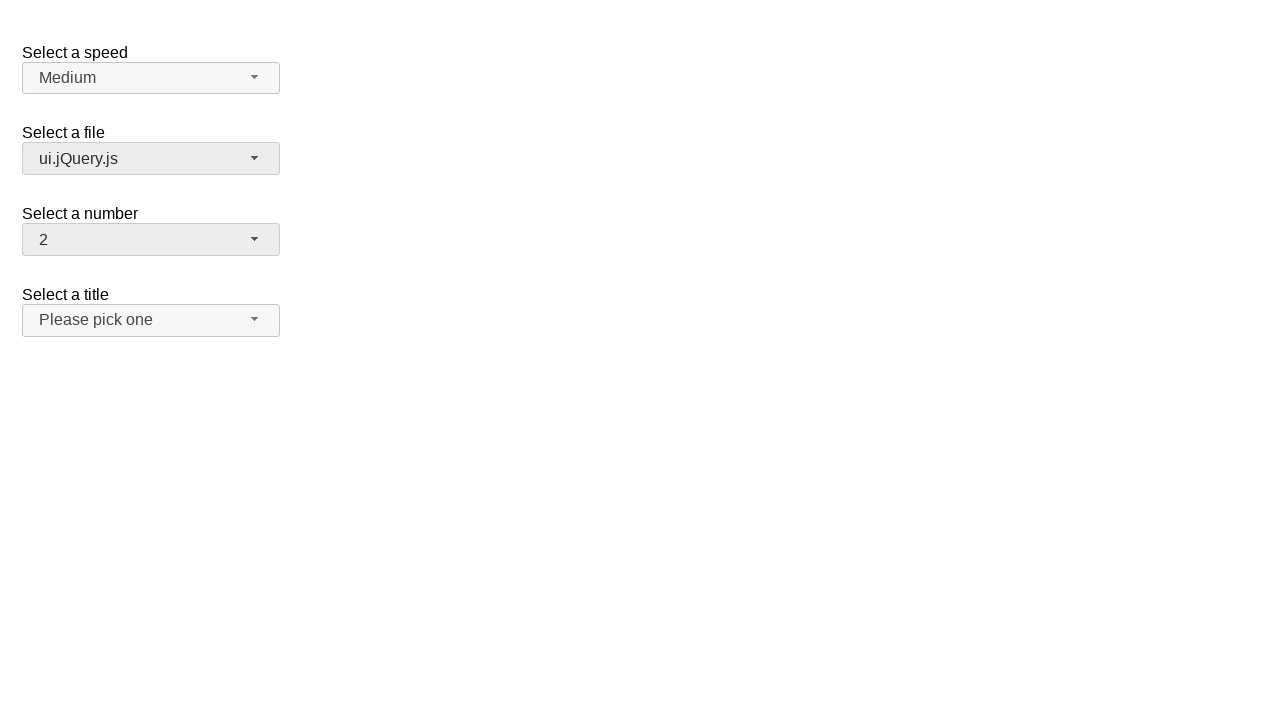